Searches for bags on AJIO, filters by Men's Fashion Bags category, and verifies that product listings are displayed with brand and product information

Starting URL: https://www.ajio.com

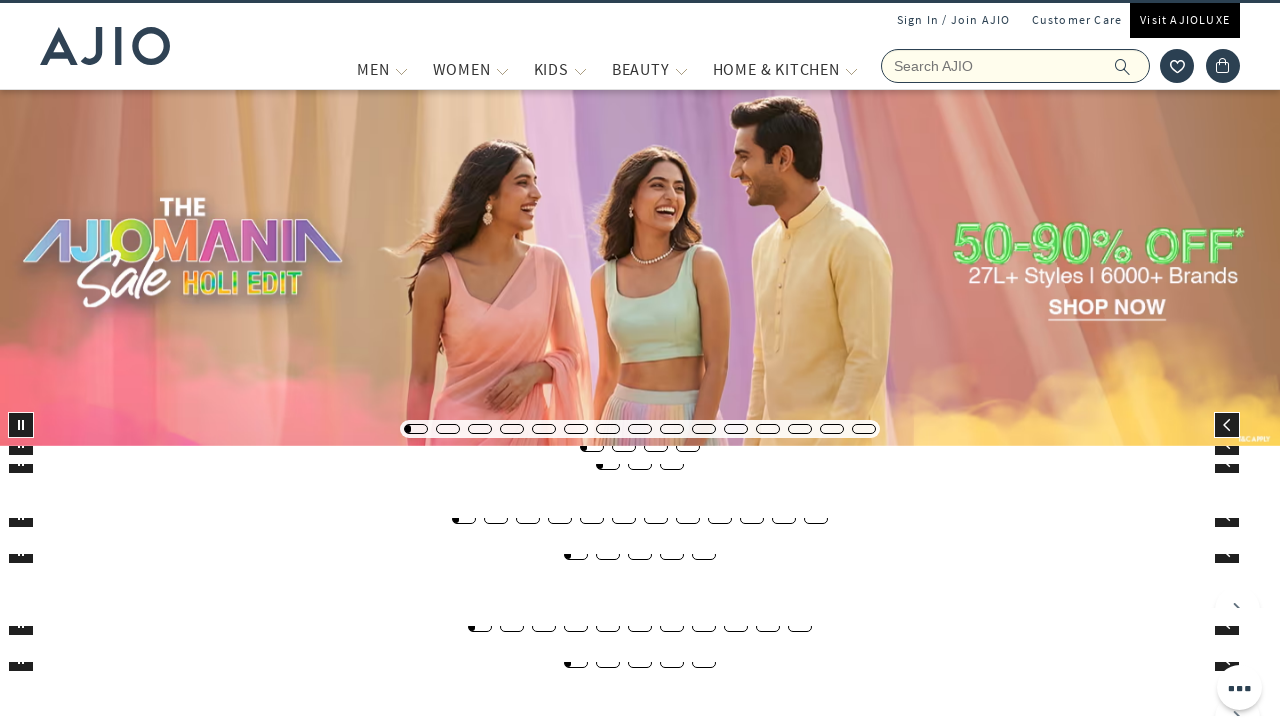

Filled search field with 'bags' on input[name='searchVal']
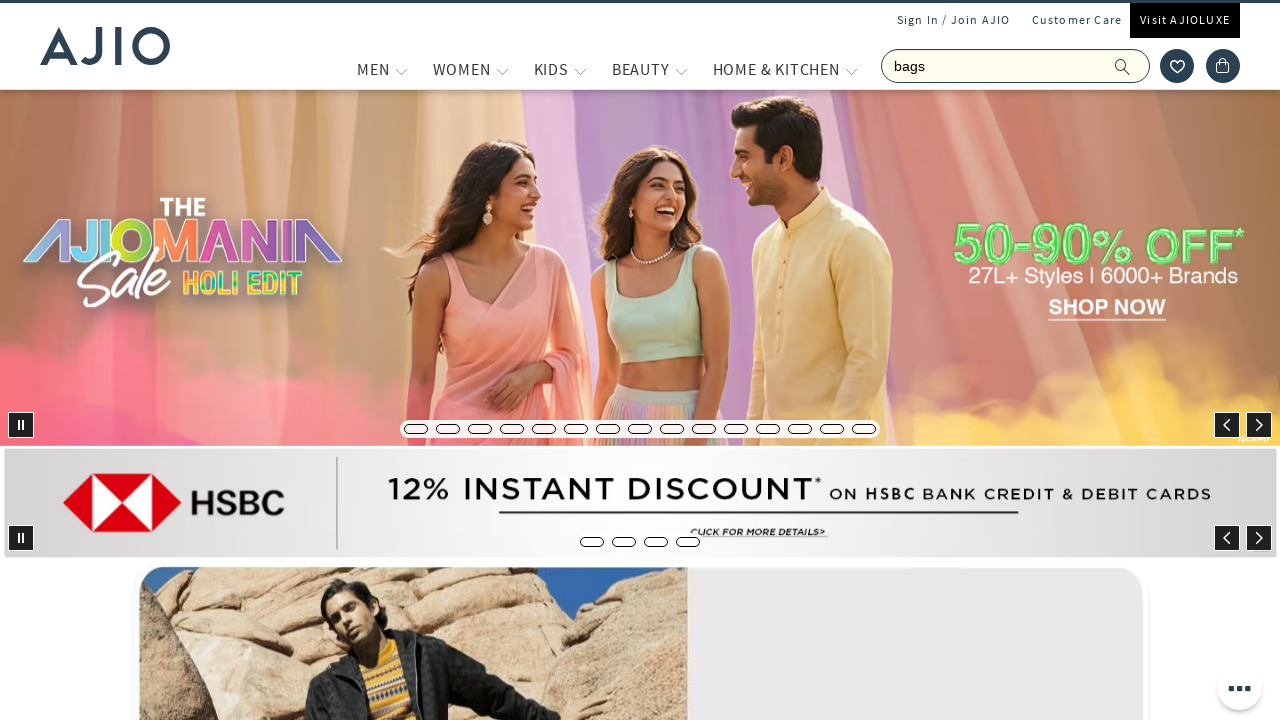

Pressed Enter to search for bags on input[name='searchVal']
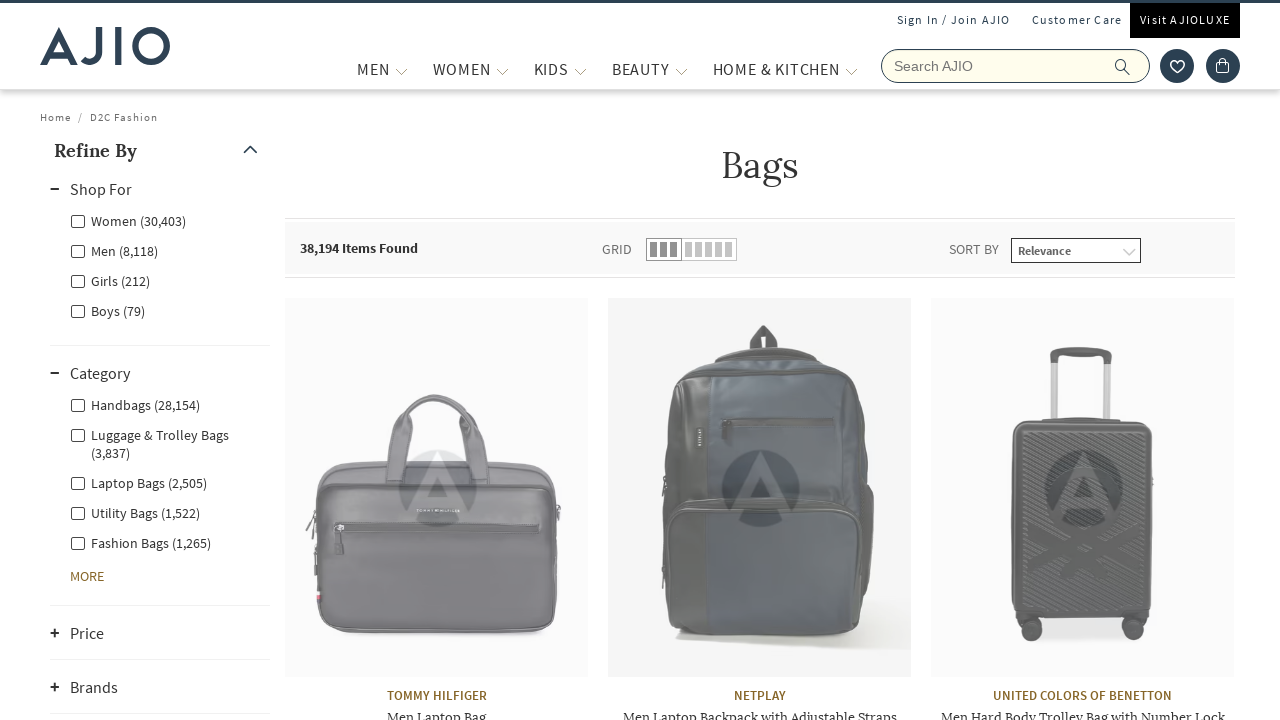

Waited 5 seconds for search results to load
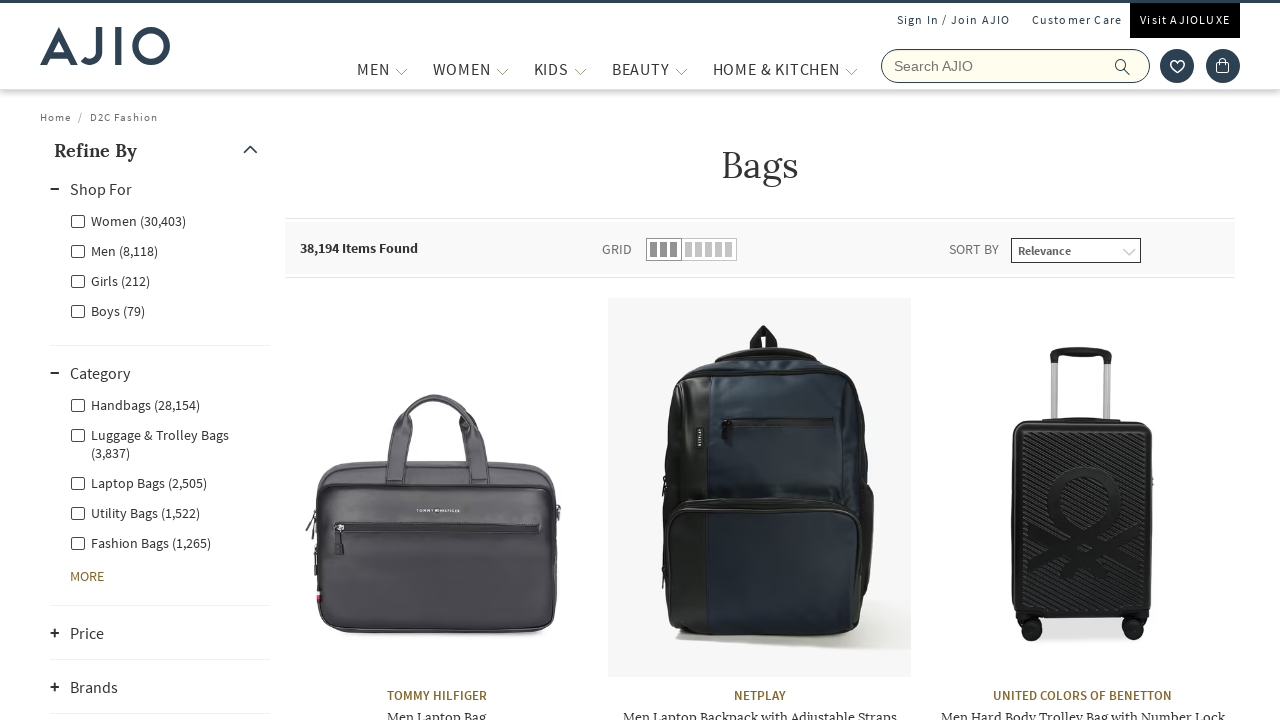

Clicked Men category filter at (114, 250) on xpath=//label[@for='Men']
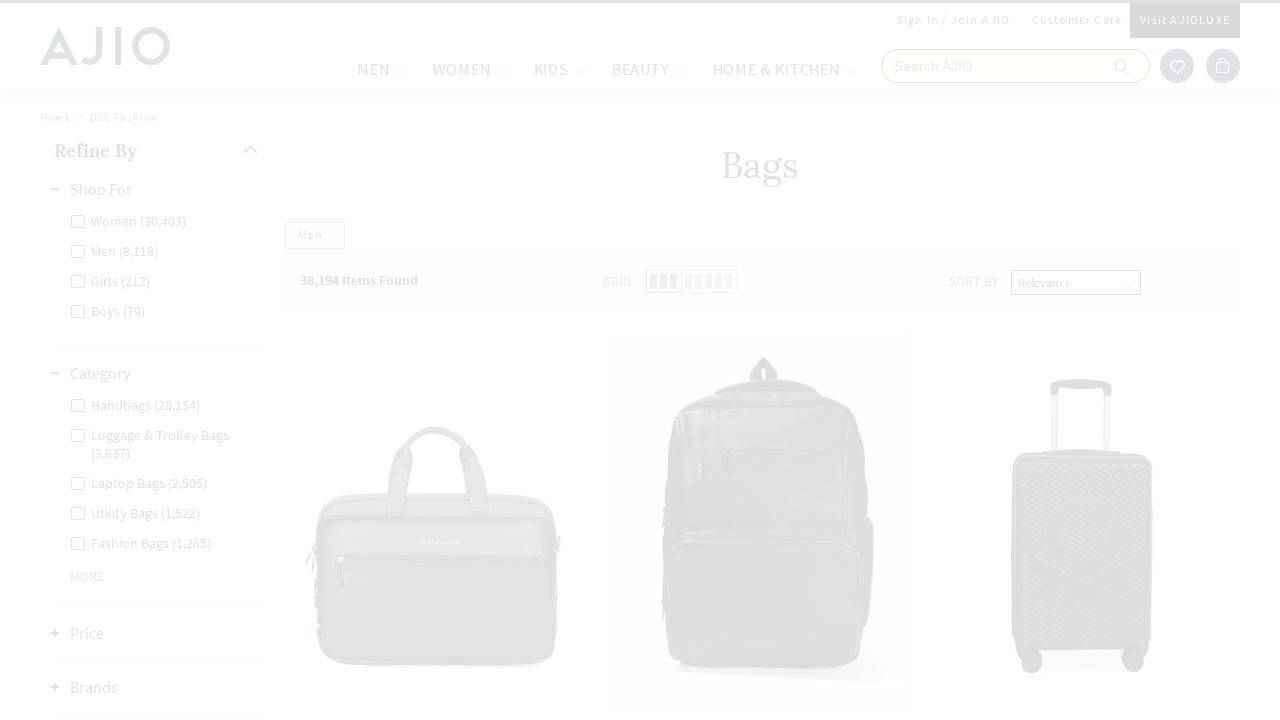

Waited 5 seconds for Men category filter to apply
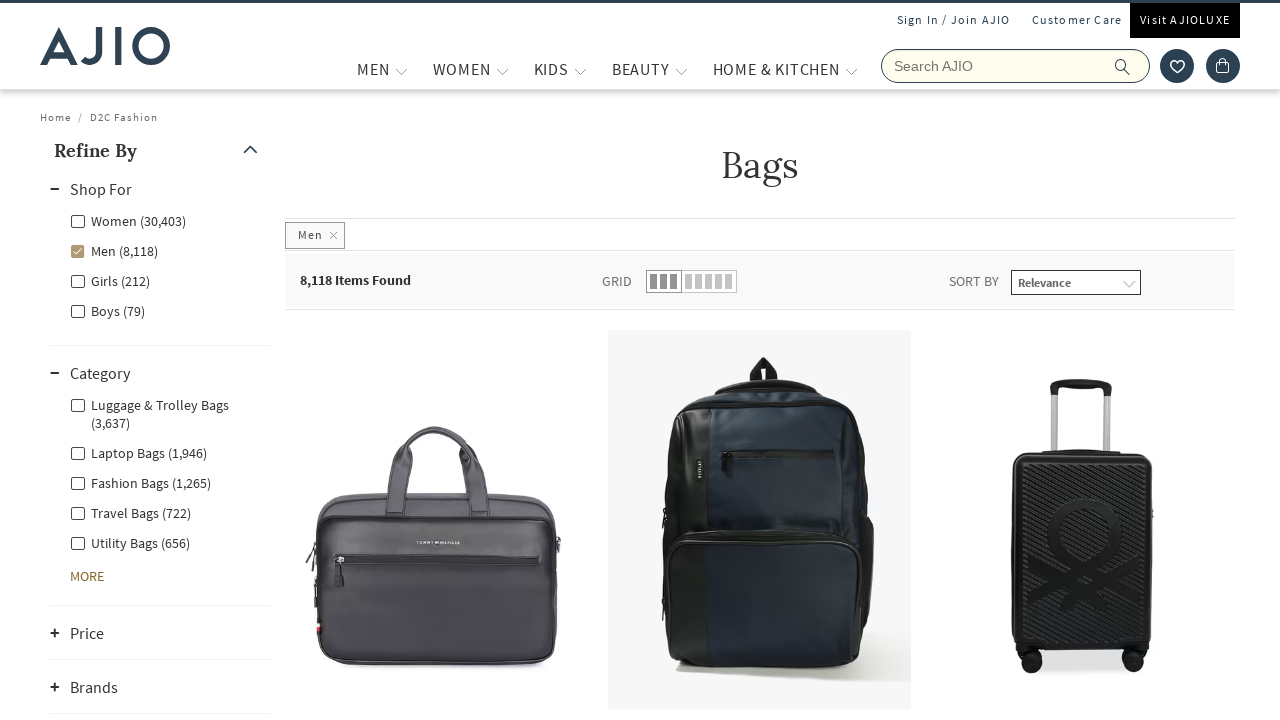

Clicked Men - Fashion Bags subcategory filter at (140, 482) on xpath=//label[@for='Men - Fashion Bags']
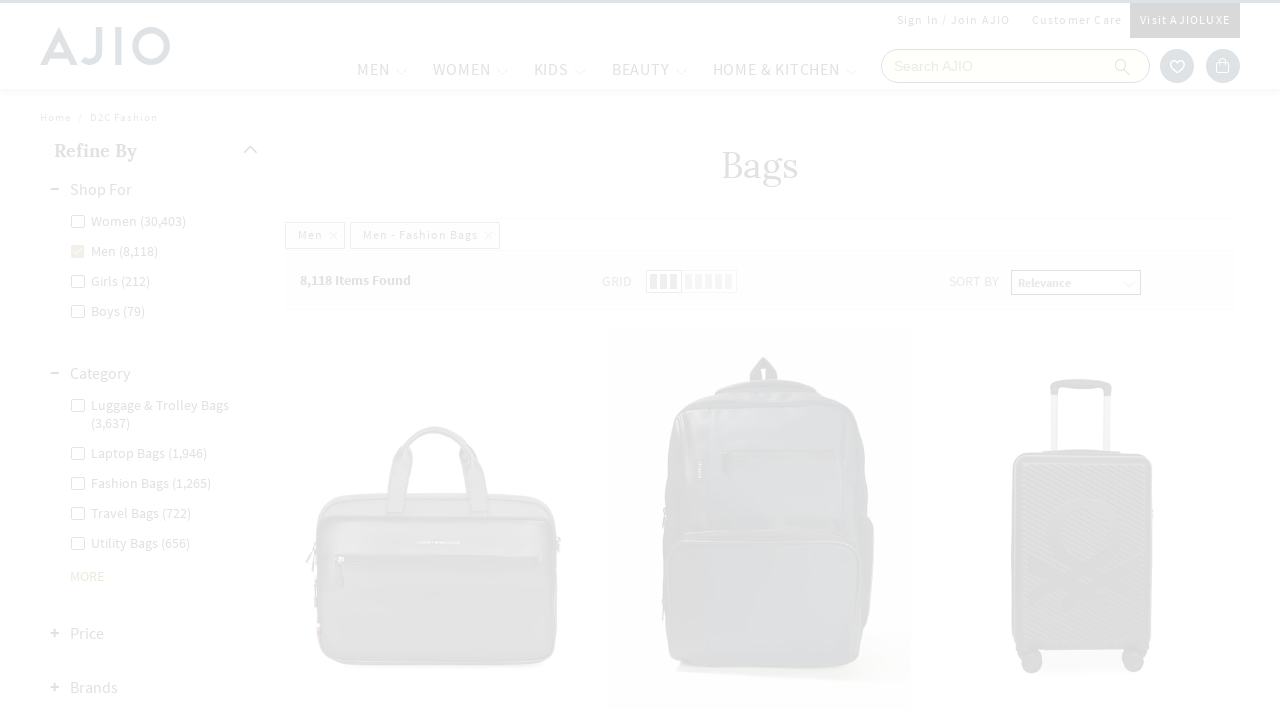

Waited 5 seconds for Fashion Bags subcategory filter to apply
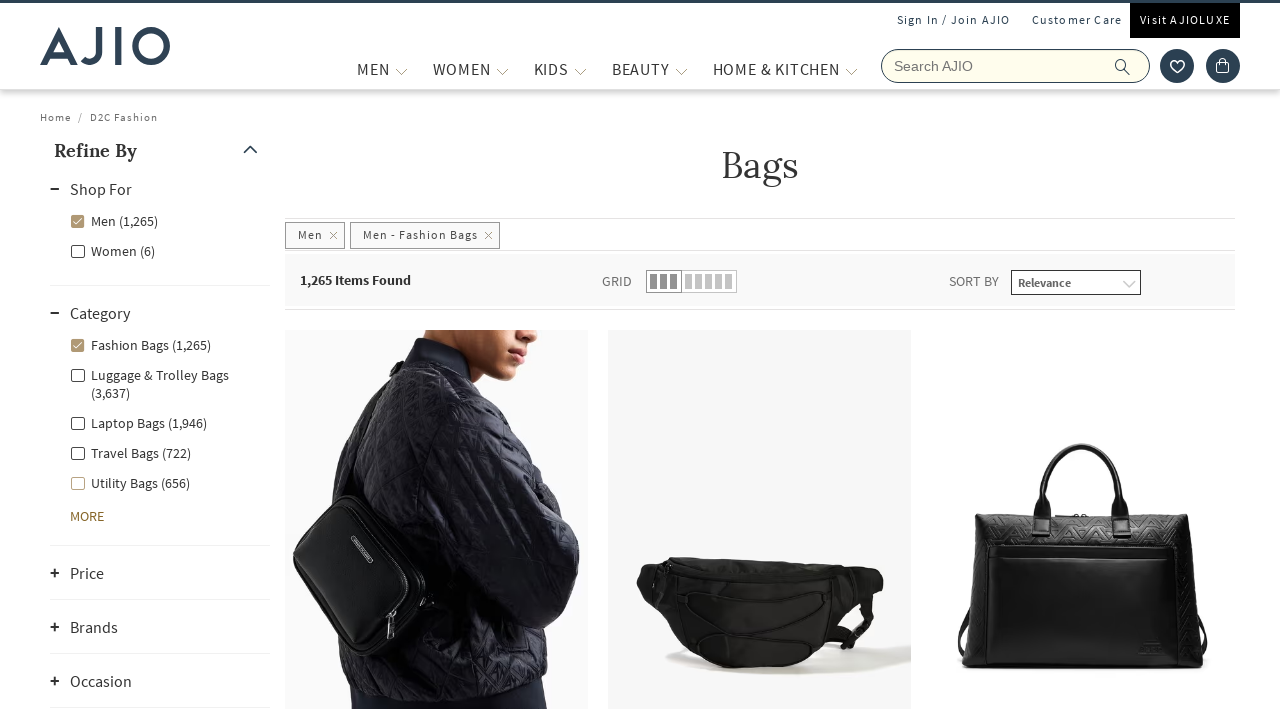

Verified items count element is displayed
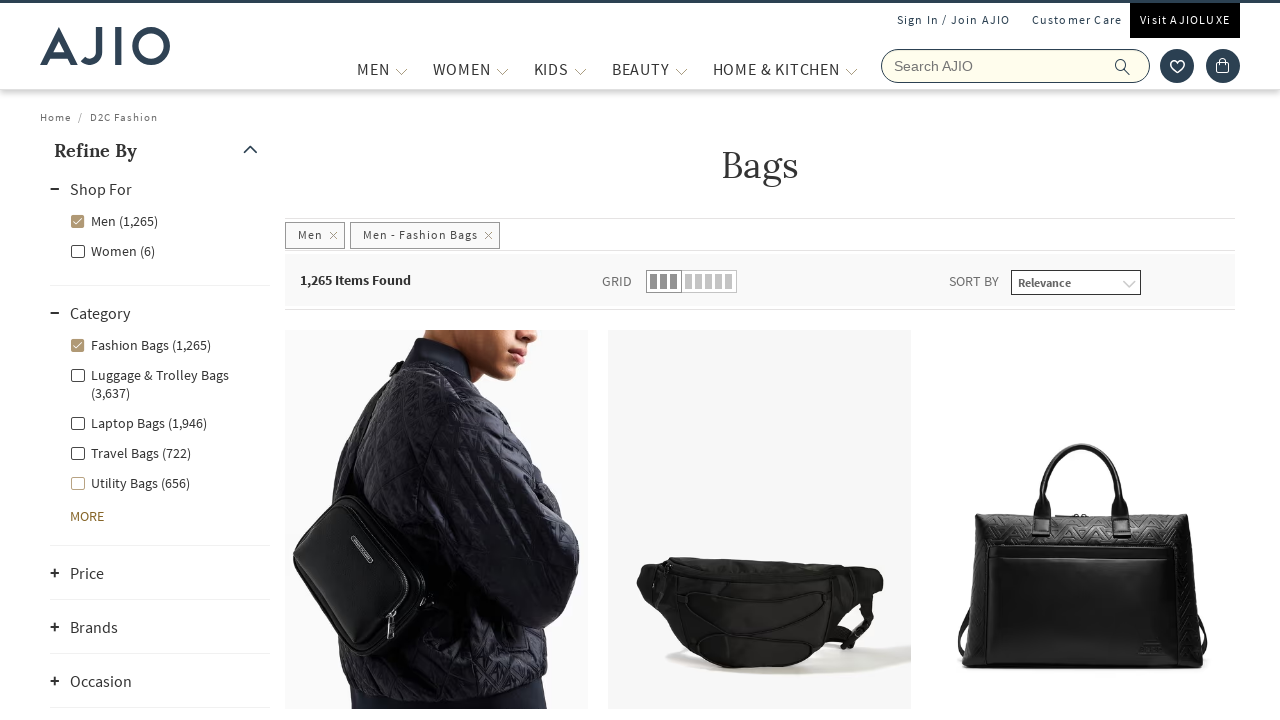

Verified brand name elements are displayed
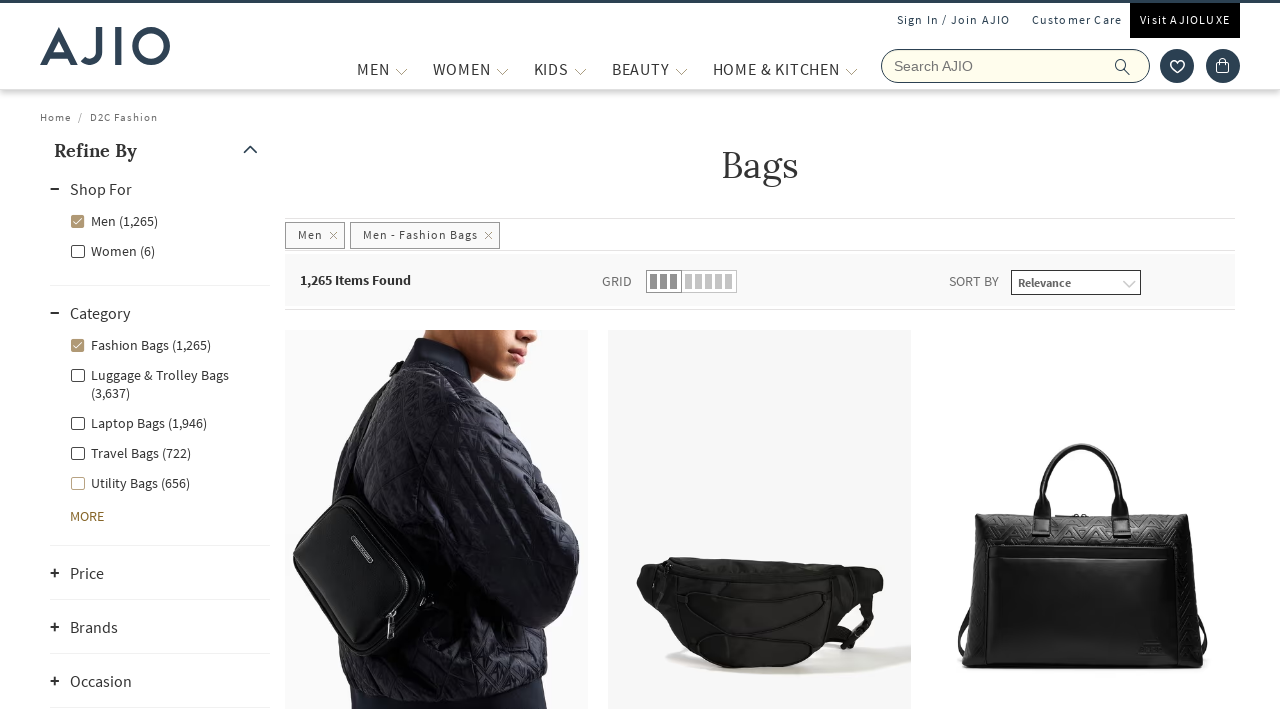

Verified product name elements are displayed
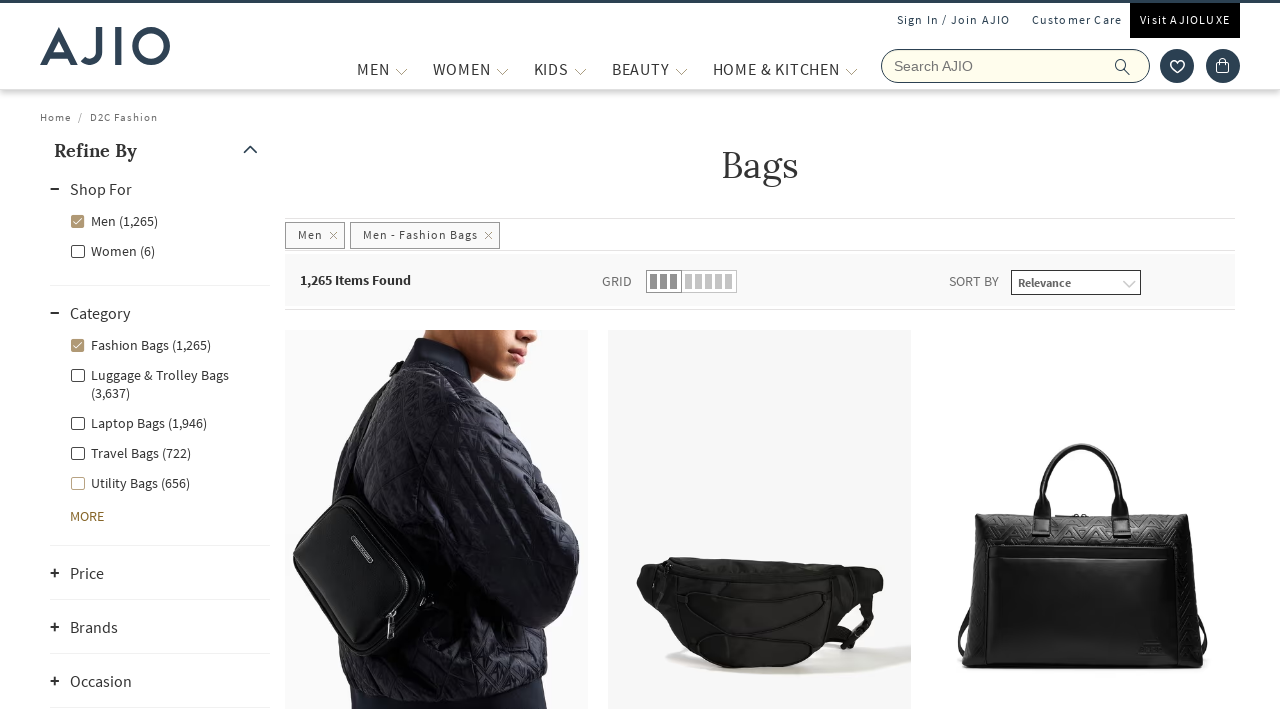

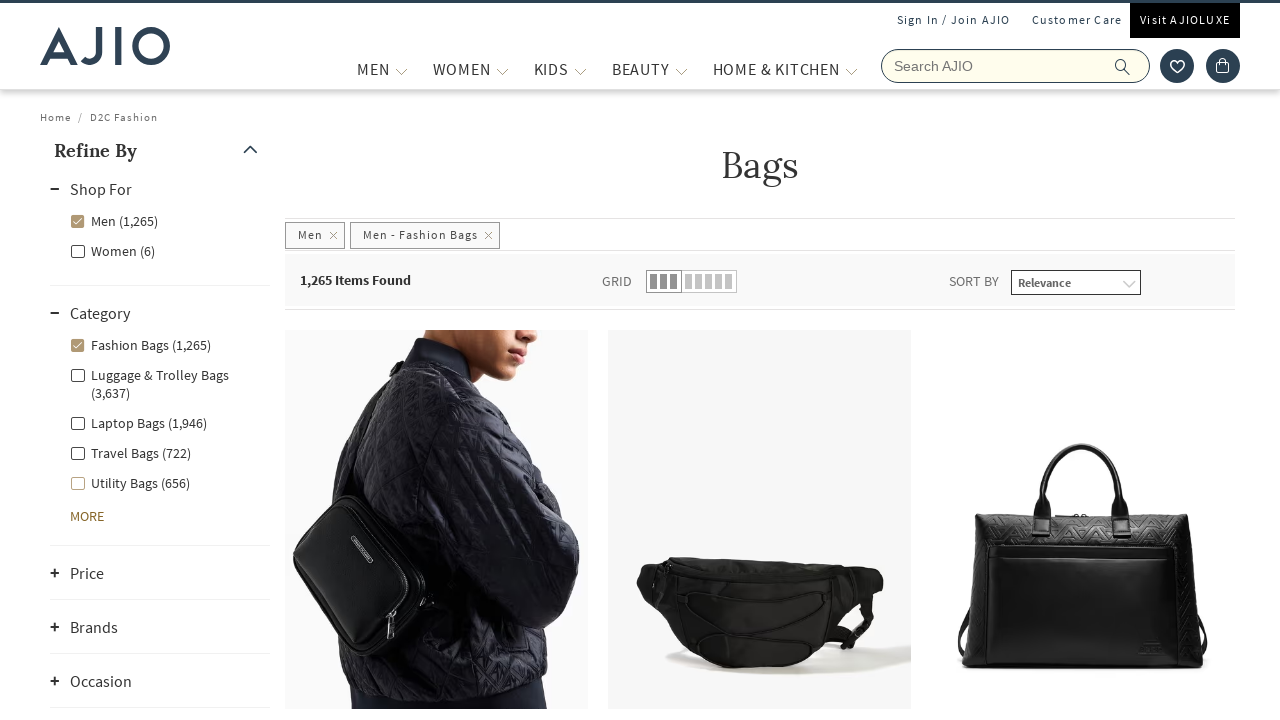